Tests the Playwright documentation website by verifying the page title, checking the Get Started link attributes, clicking it, and verifying the Installation heading is visible

Starting URL: https://playwright.dev

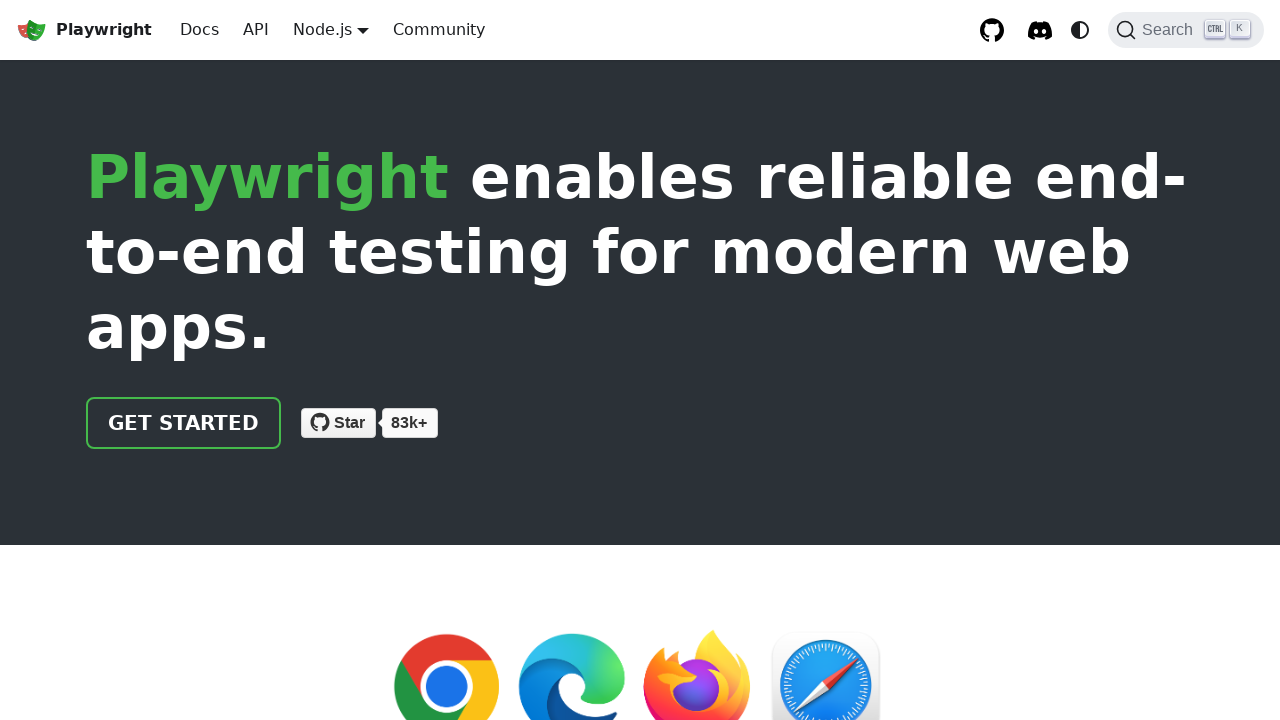

Verified page title contains 'Playwright'
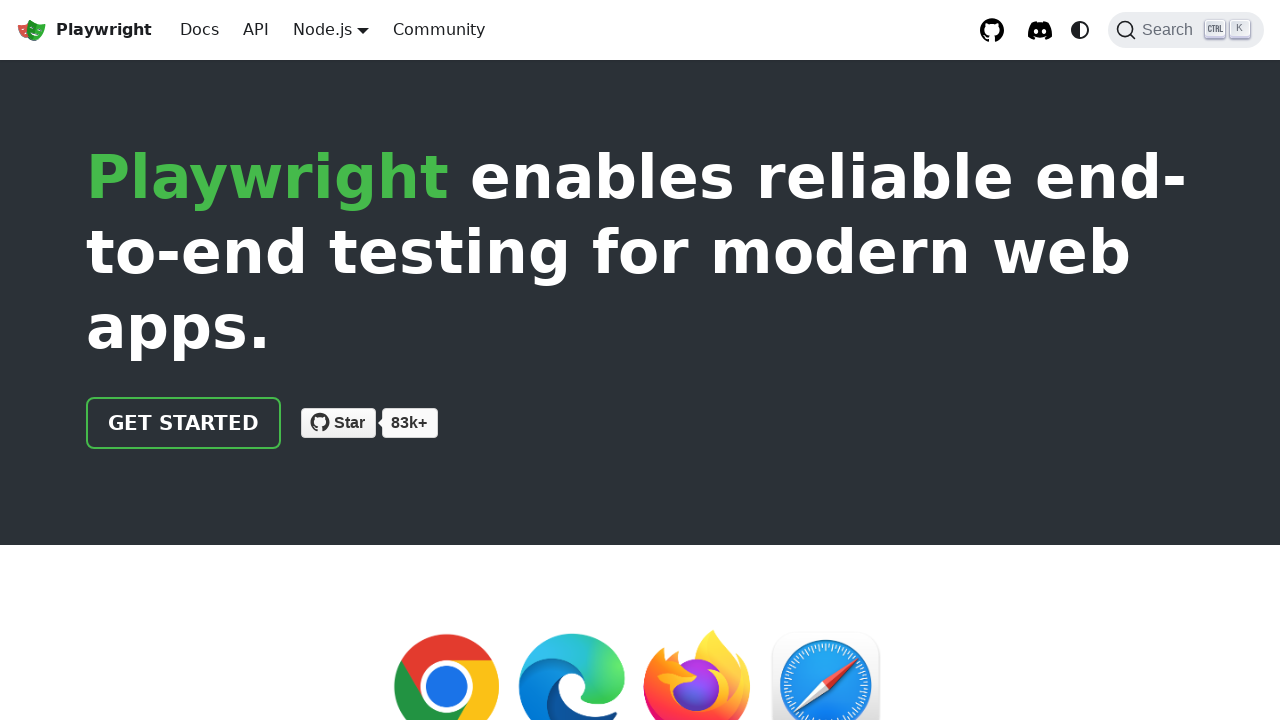

Located Get Started link
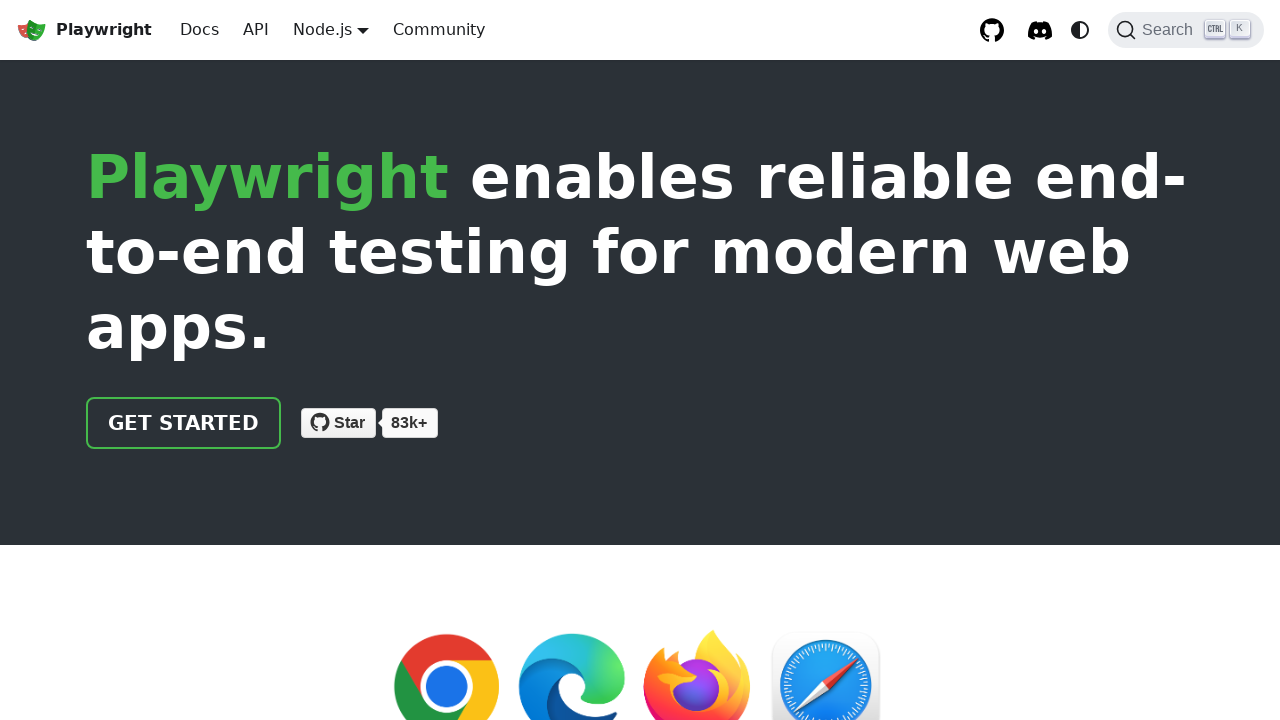

Verified Get Started link has href='/docs/intro'
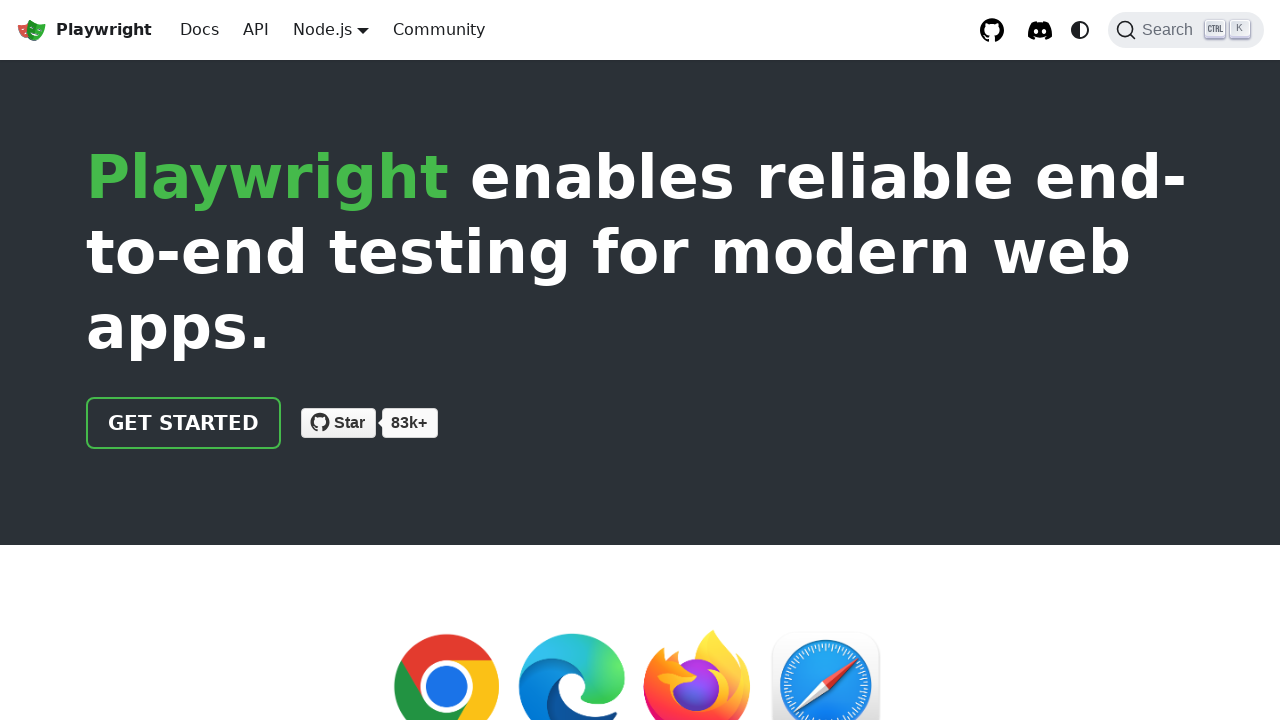

Clicked Get Started link at (184, 423) on text=Get Started
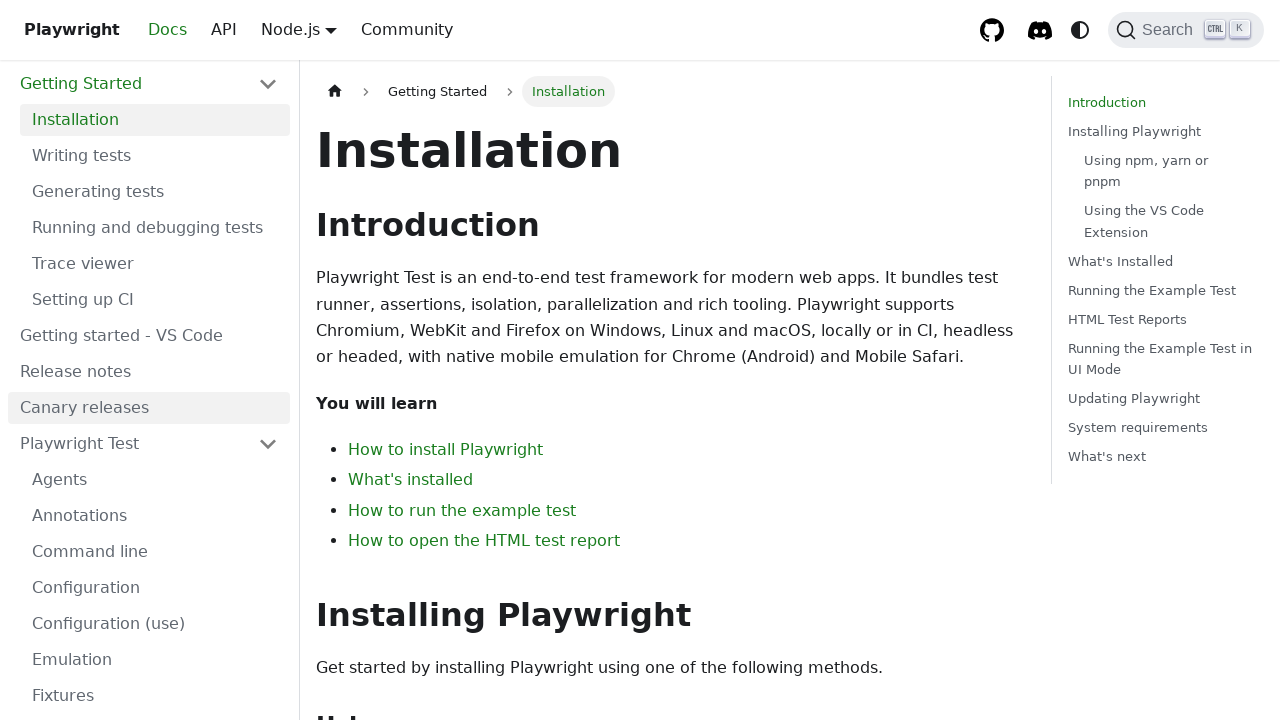

Verified Installation heading is visible
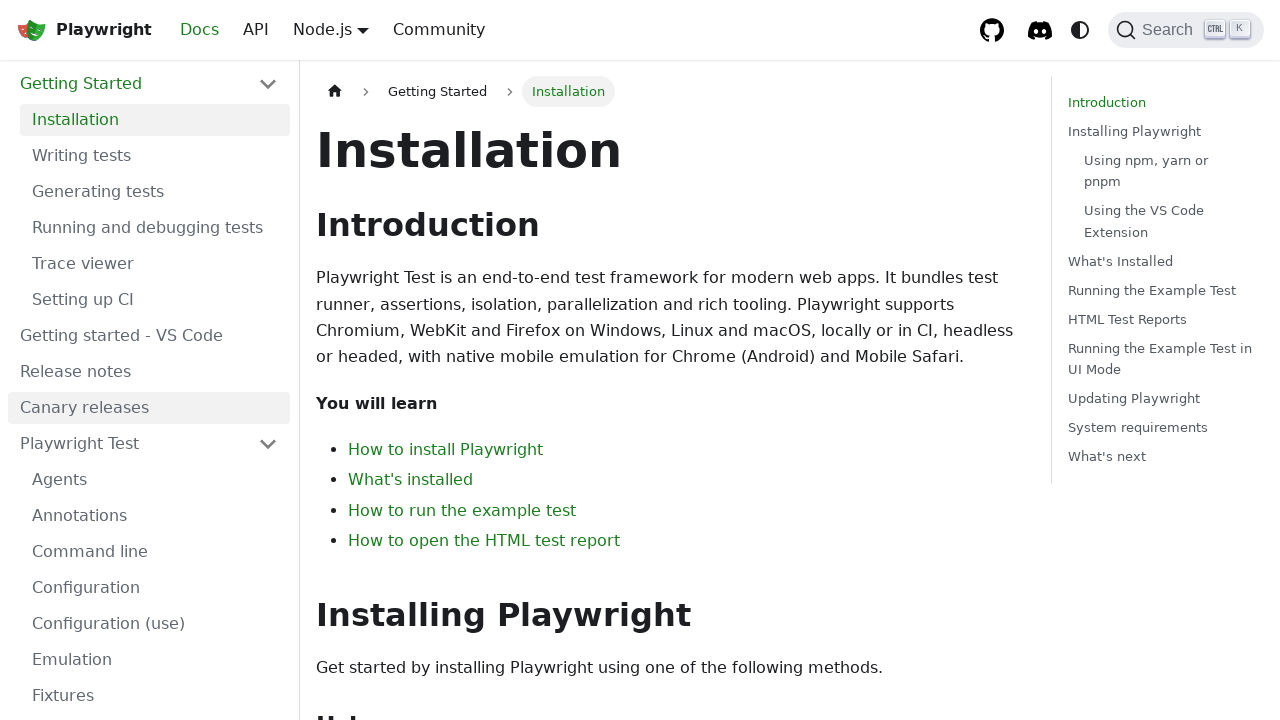

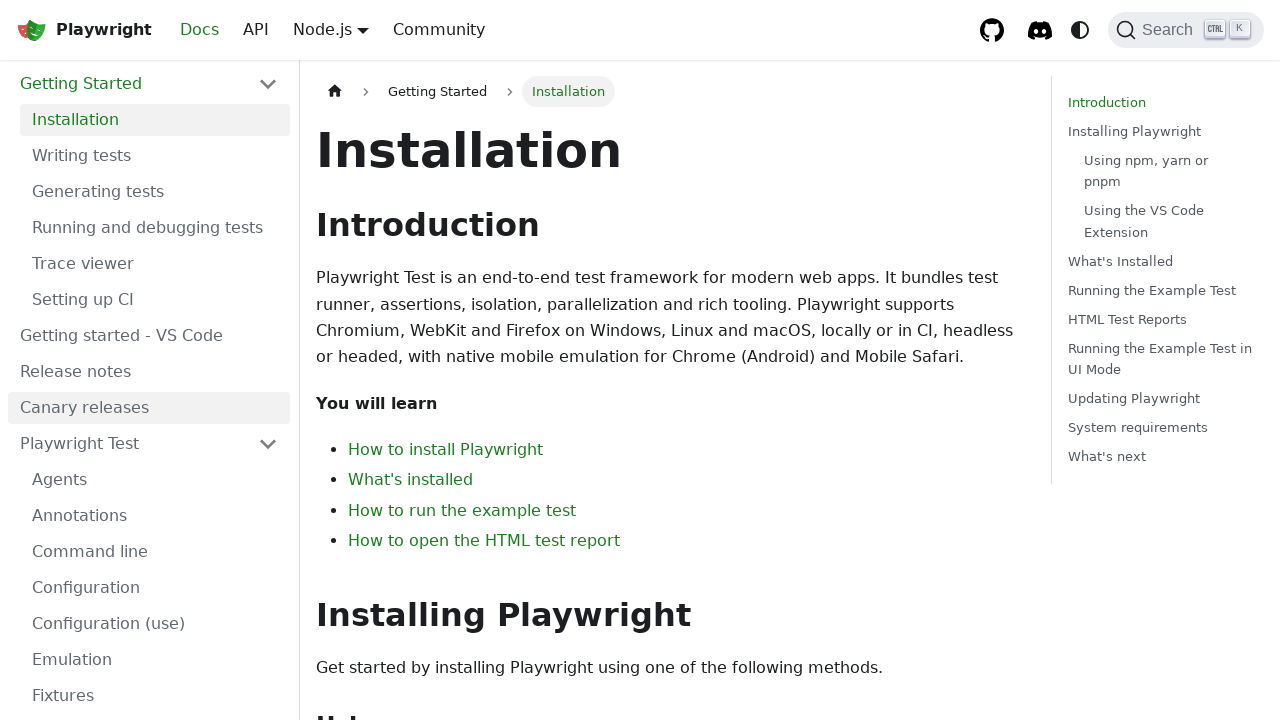